Tests the FAQ accordion section on a scooter rental homepage by clicking each of 8 questions and verifying the displayed answers match expected Russian text about pricing, ordering, and delivery policies.

Starting URL: https://qa-scooter.praktikum-services.ru/

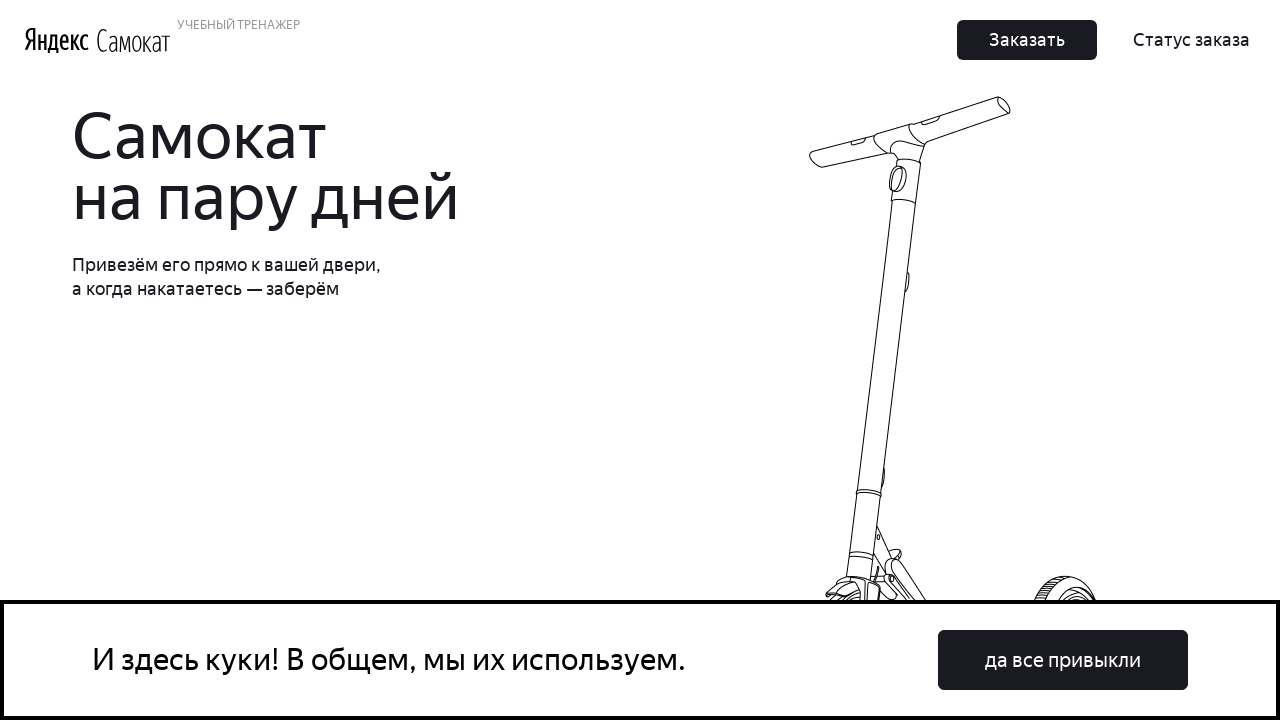

Scrolled to FAQ accordion section
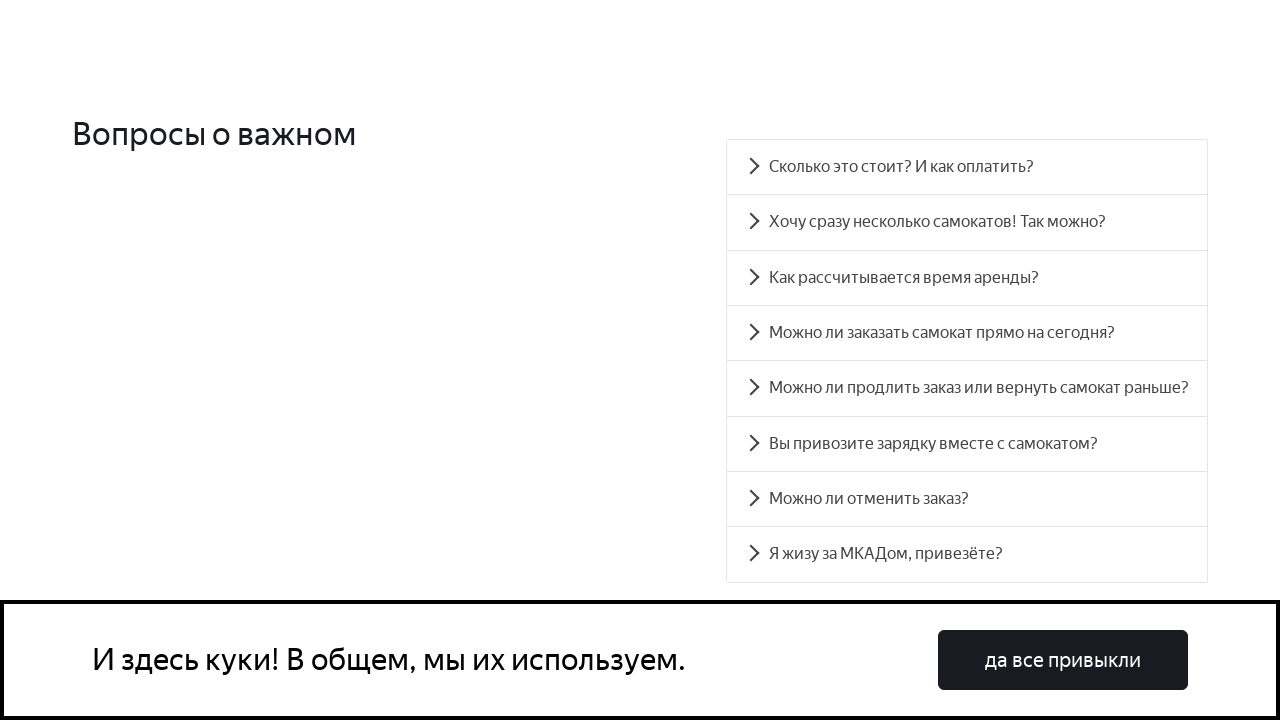

Clicked FAQ question 1 at (967, 167) on div.accordion div.accordion__item:nth-child(1) div.accordion__heading
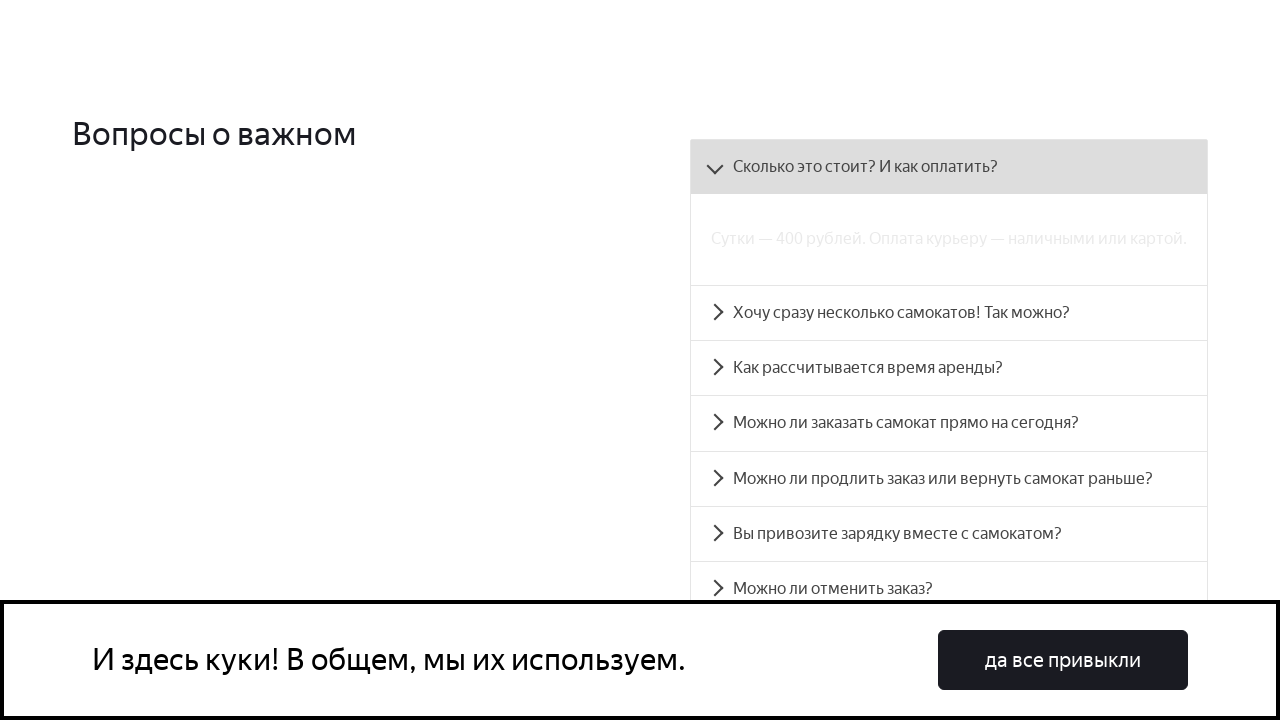

Answer panel for question 1 became visible
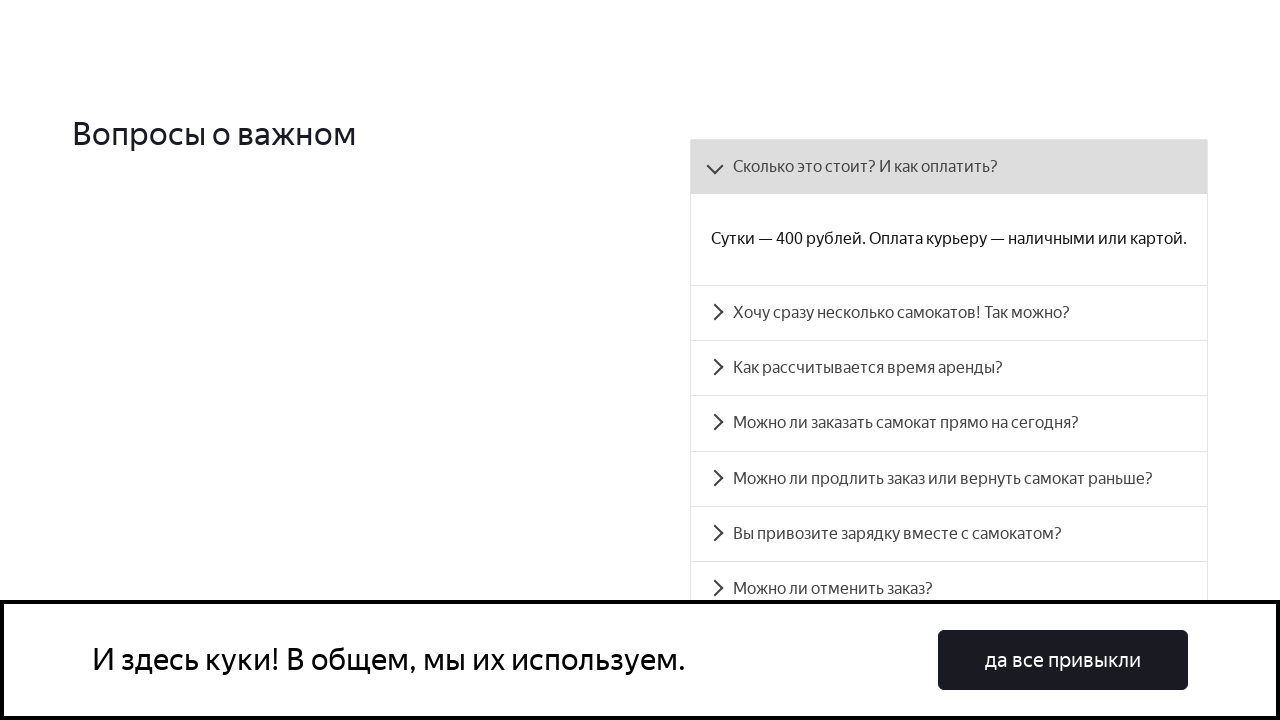

Retrieved answer text for question 1
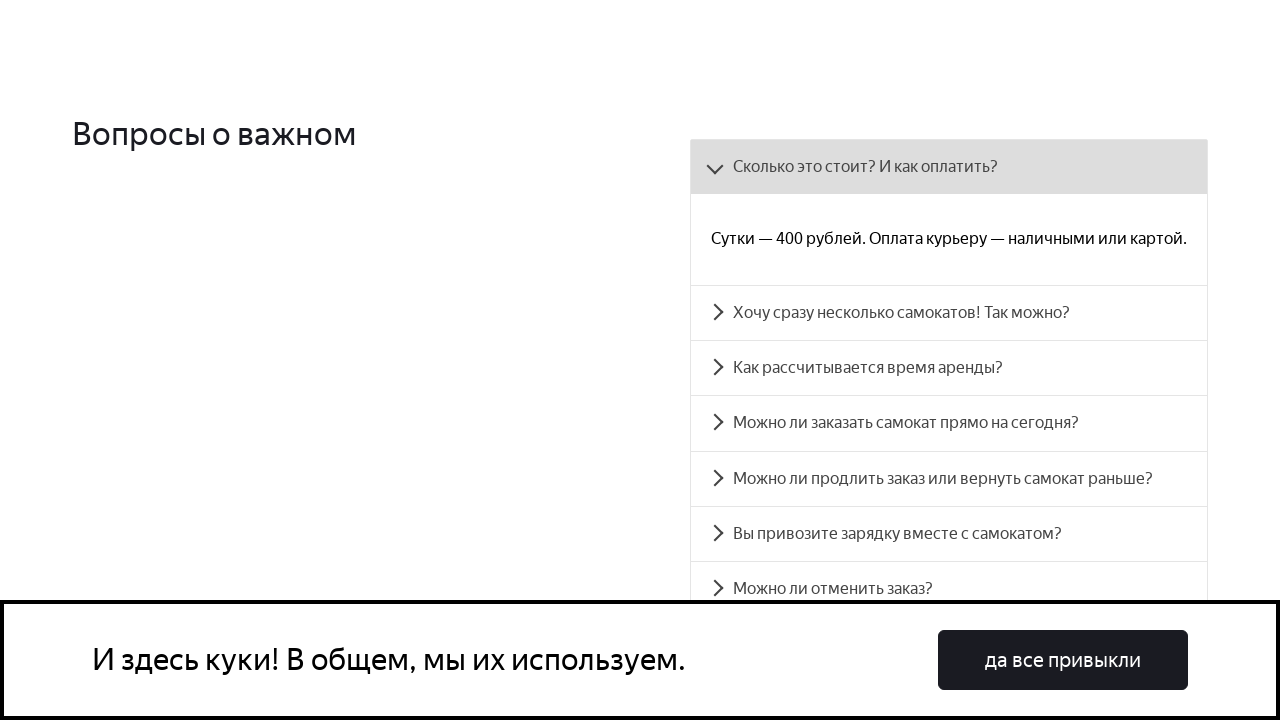

Verified answer for question 1 matches expected text
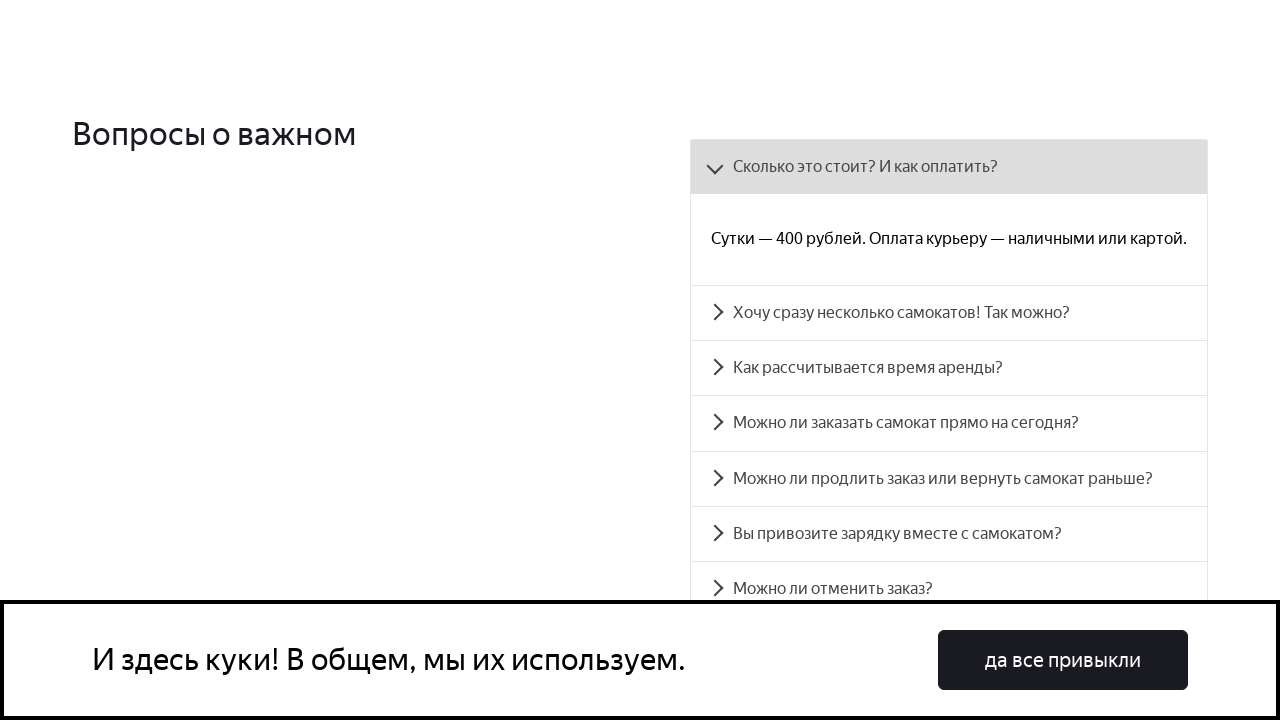

Clicked FAQ question 2 at (949, 313) on div.accordion div.accordion__item:nth-child(2) div.accordion__heading
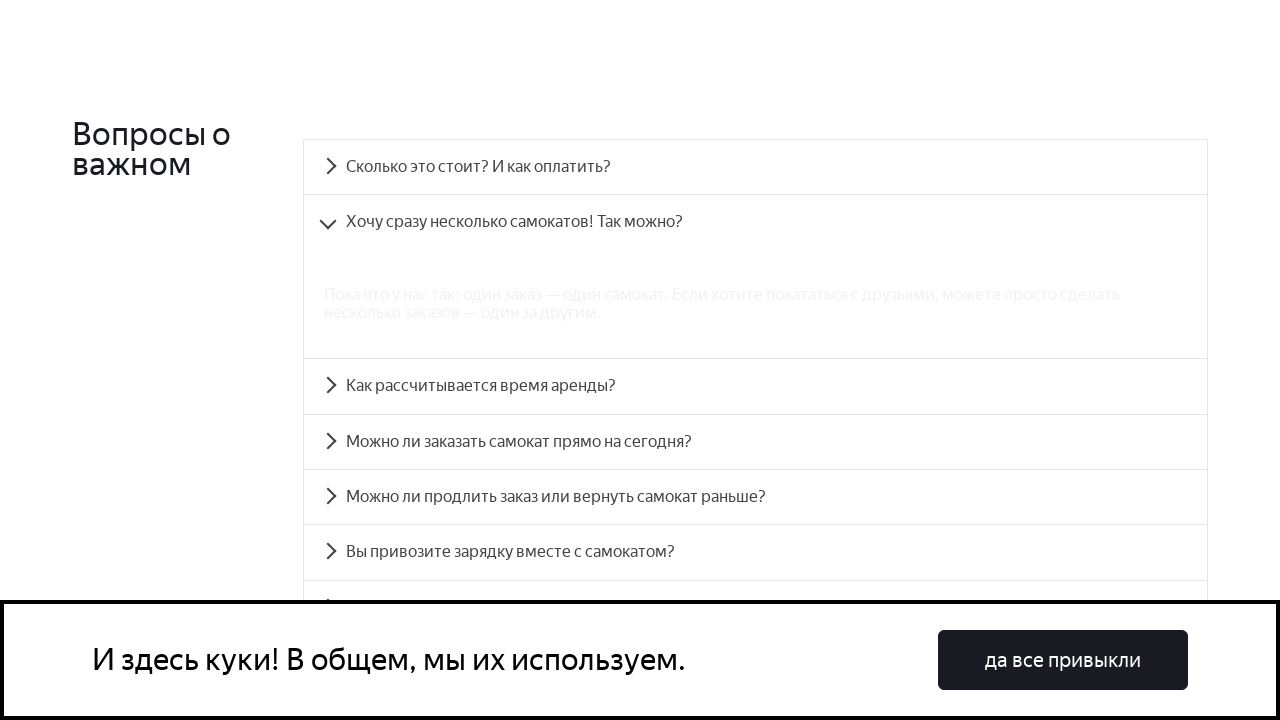

Answer panel for question 2 became visible
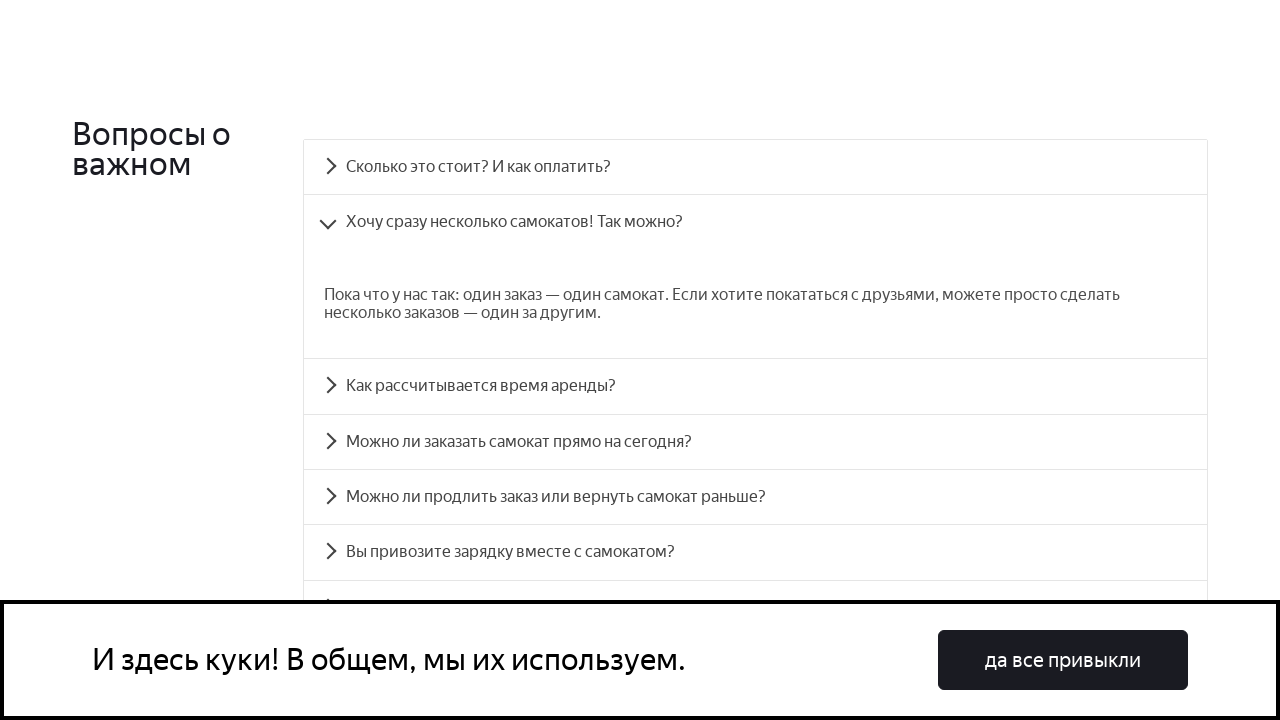

Retrieved answer text for question 2
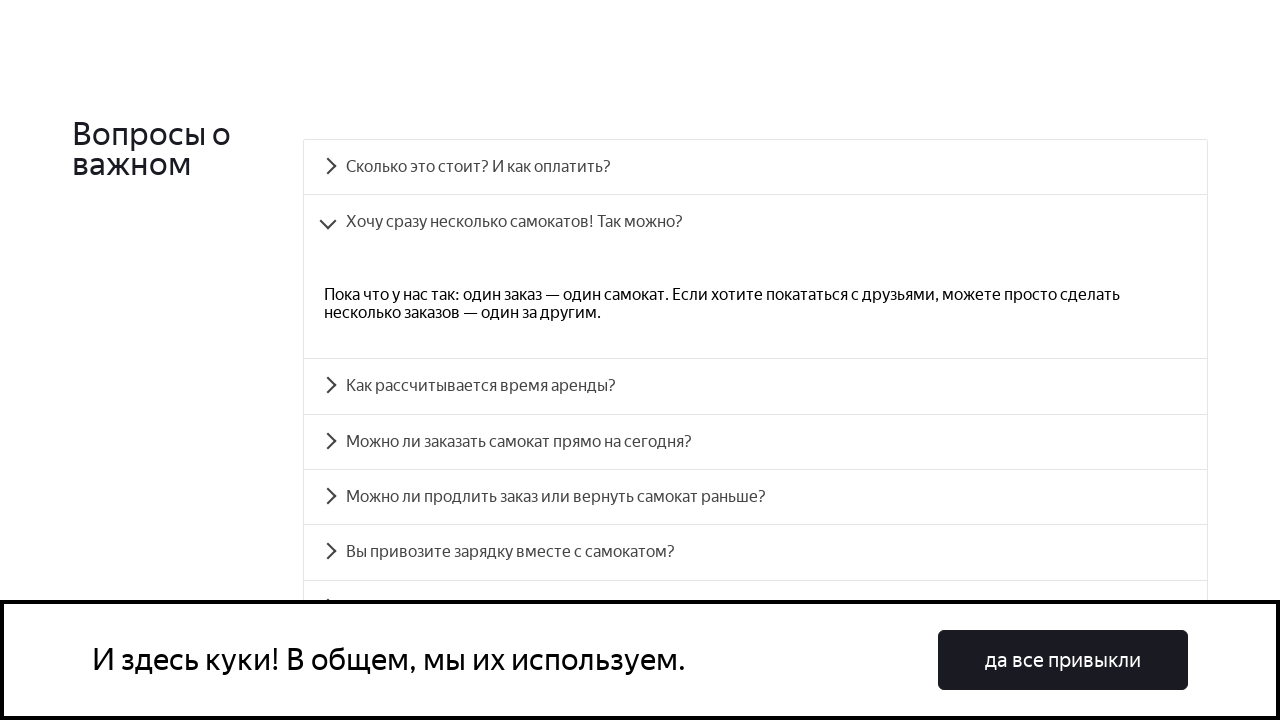

Verified answer for question 2 matches expected text
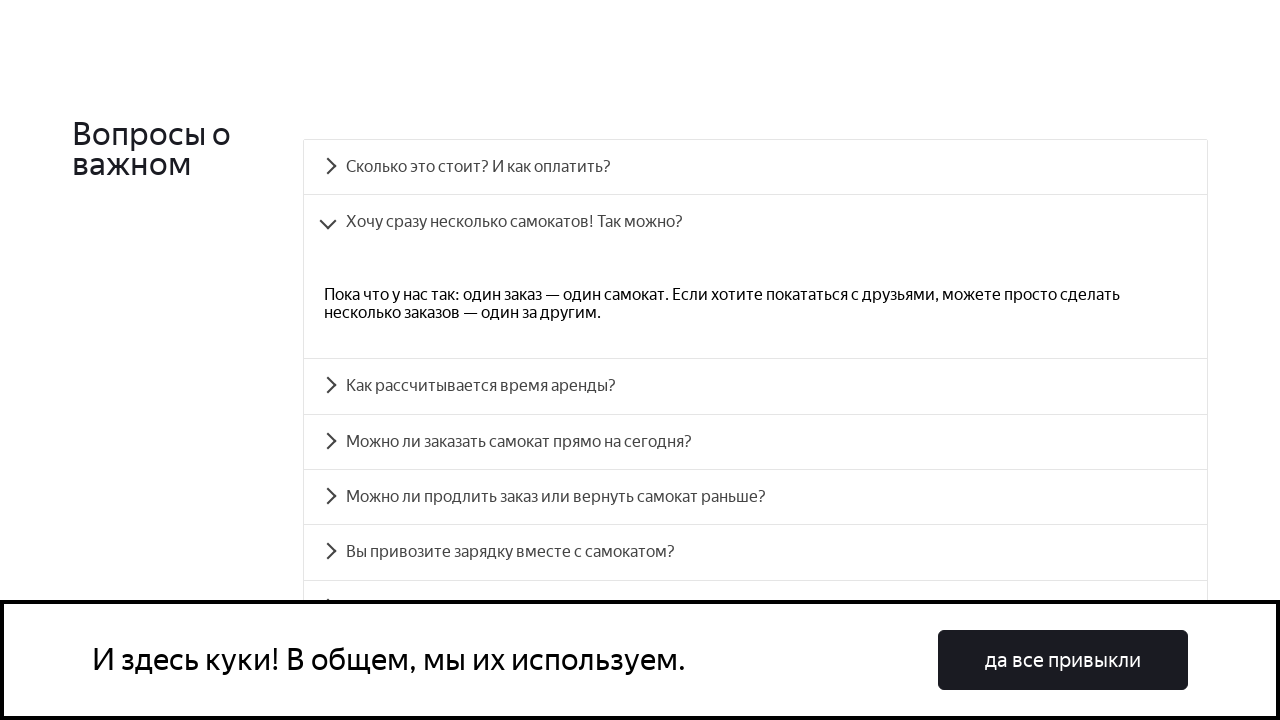

Clicked FAQ question 3 at (755, 386) on div.accordion div.accordion__item:nth-child(3) div.accordion__heading
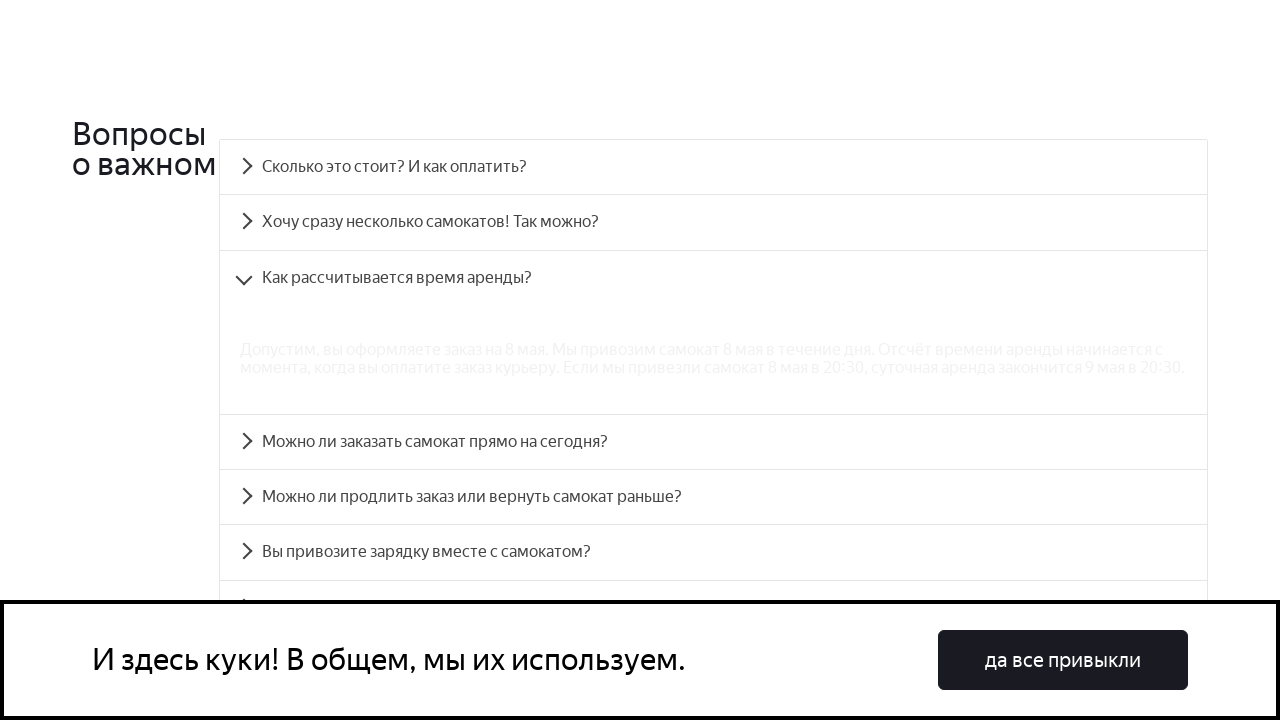

Answer panel for question 3 became visible
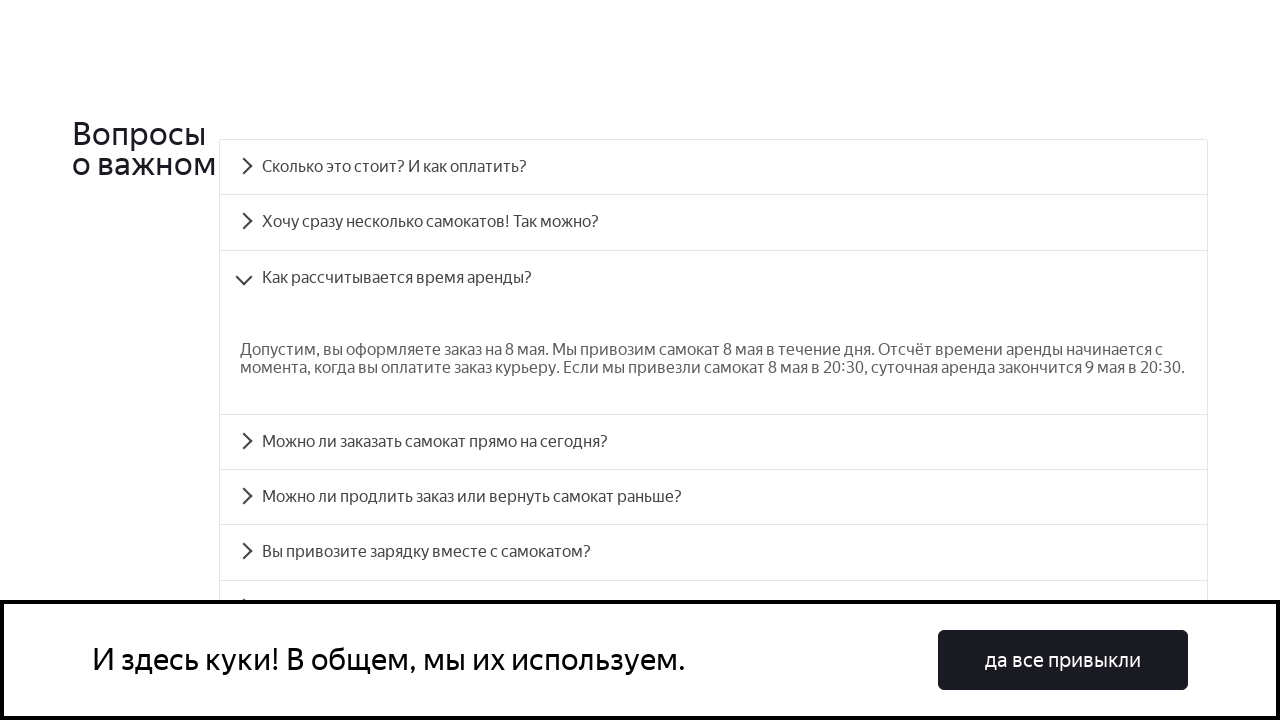

Retrieved answer text for question 3
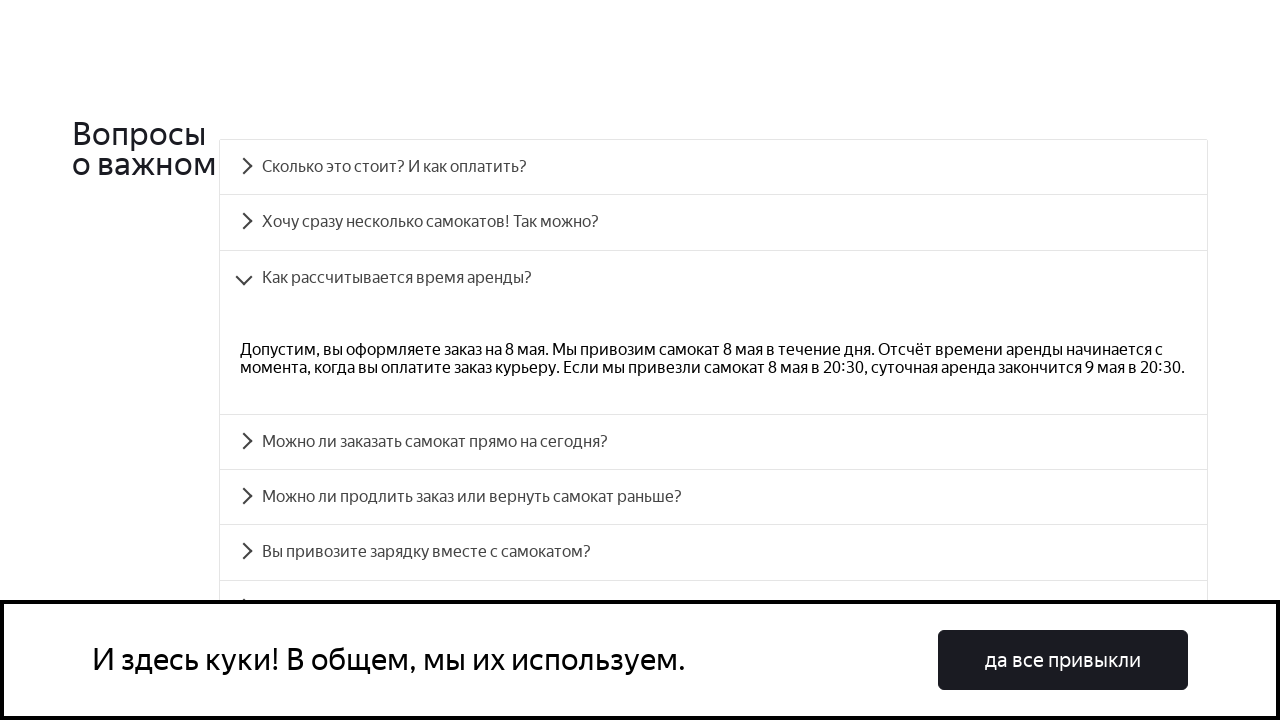

Verified answer for question 3 matches expected text
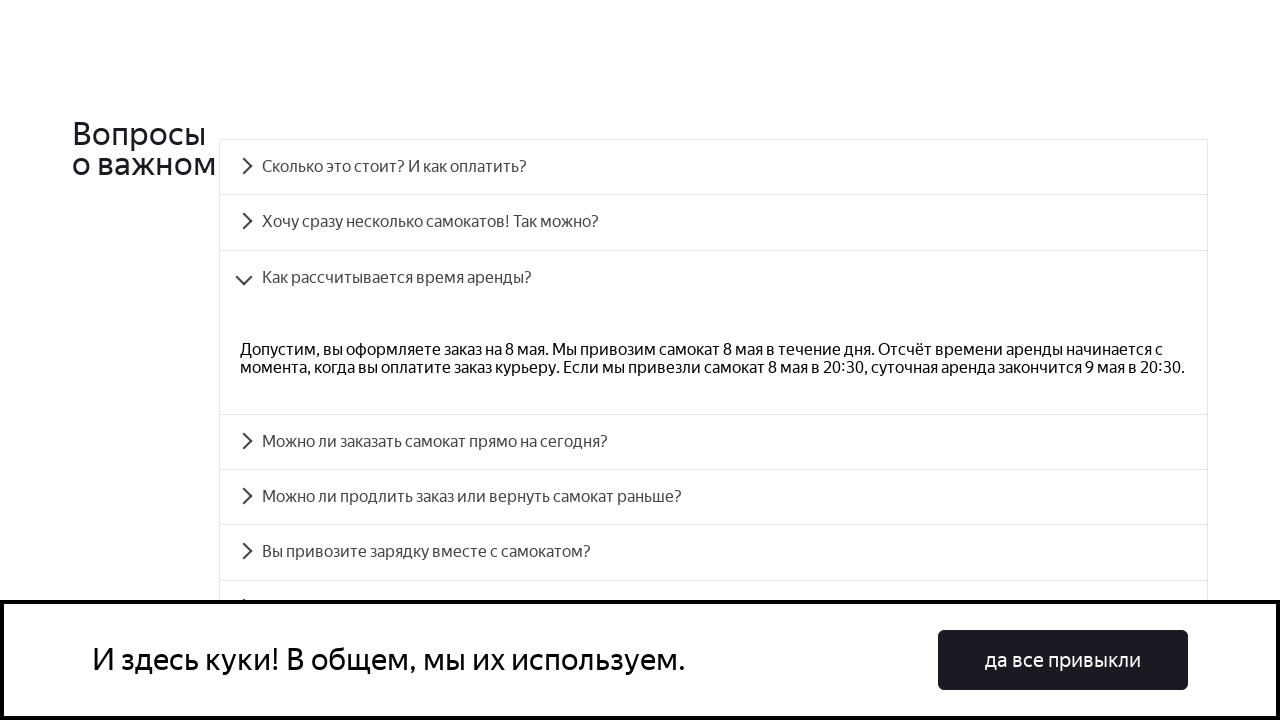

Clicked FAQ question 4 at (714, 442) on div.accordion div.accordion__item:nth-child(4) div.accordion__heading
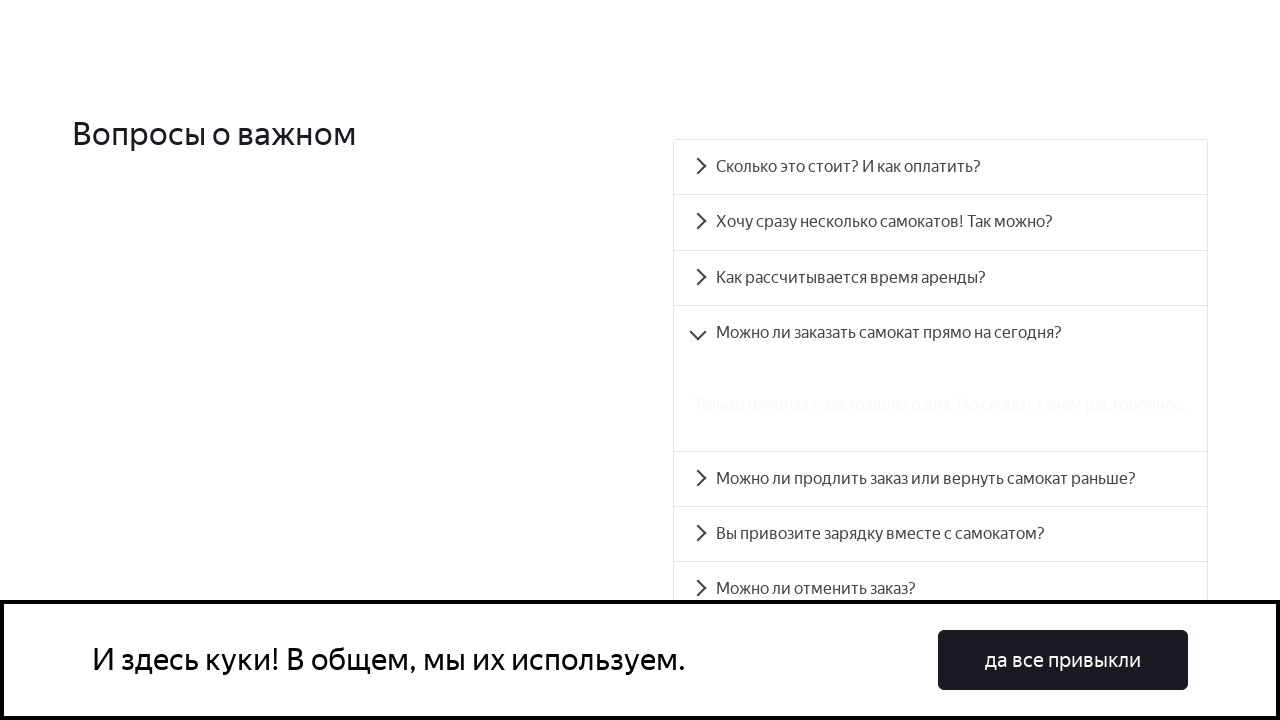

Answer panel for question 4 became visible
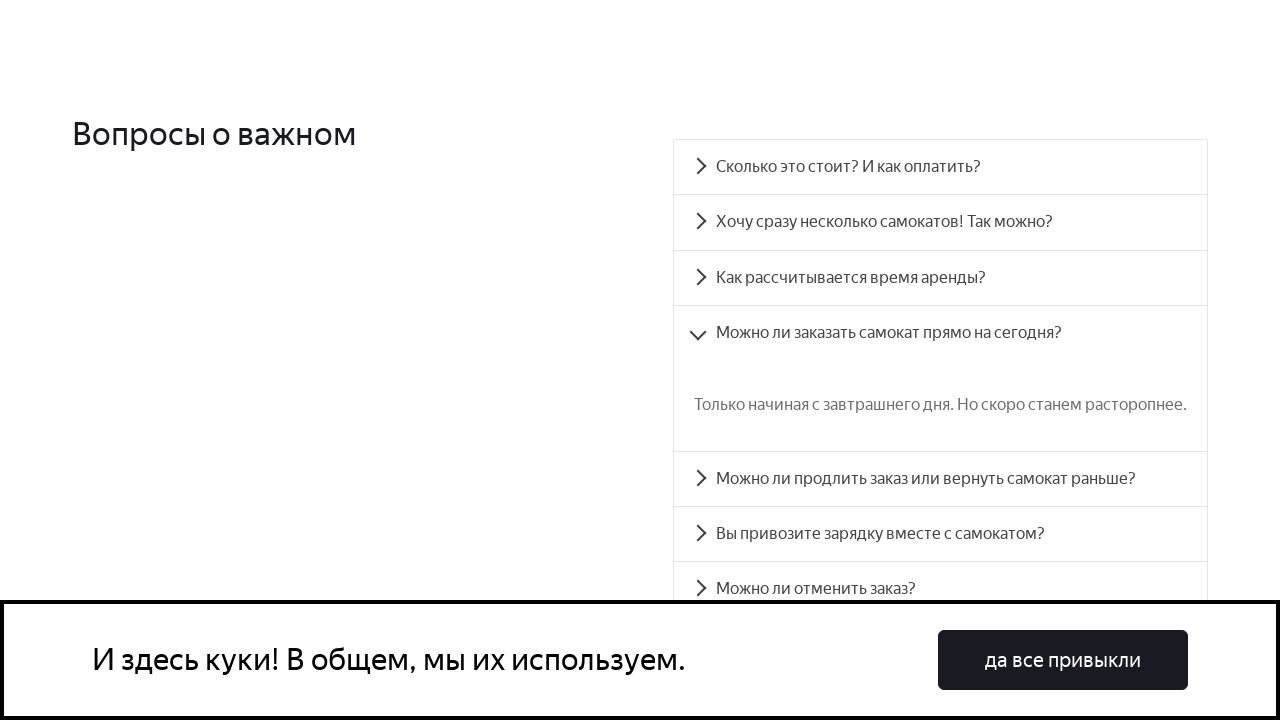

Retrieved answer text for question 4
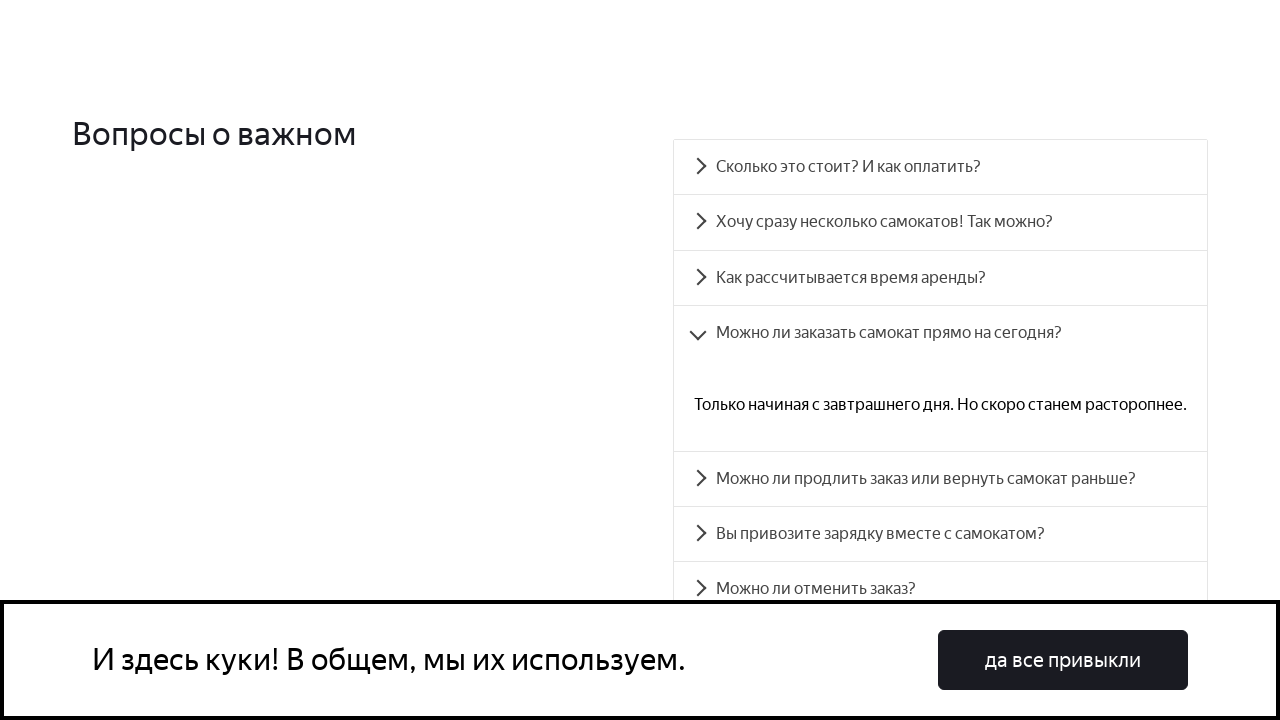

Verified answer for question 4 matches expected text
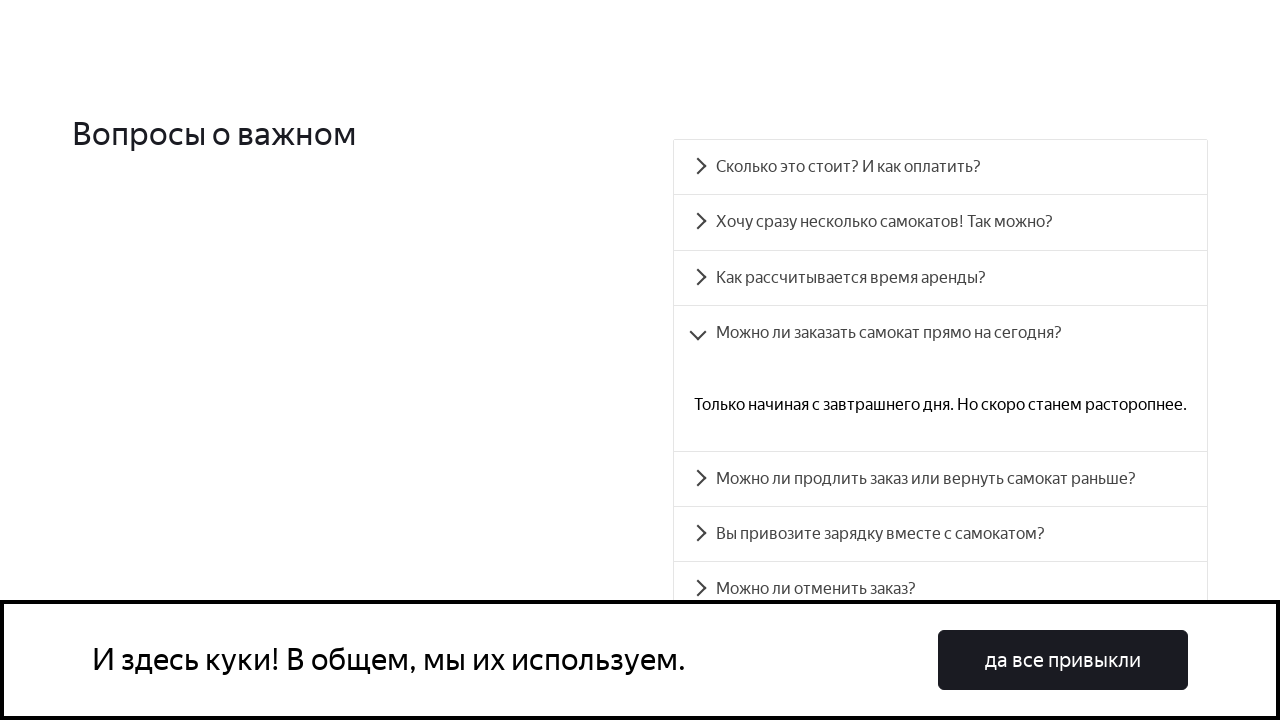

Clicked FAQ question 5 at (940, 479) on div.accordion div.accordion__item:nth-child(5) div.accordion__heading
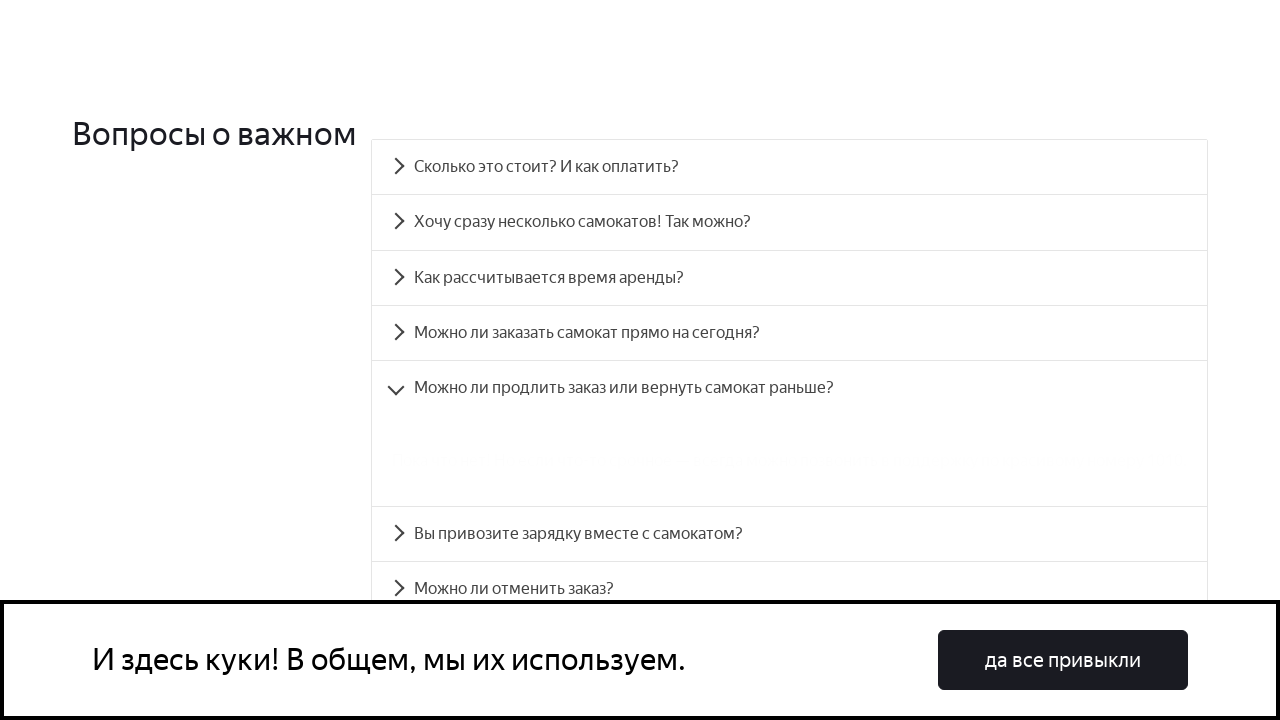

Answer panel for question 5 became visible
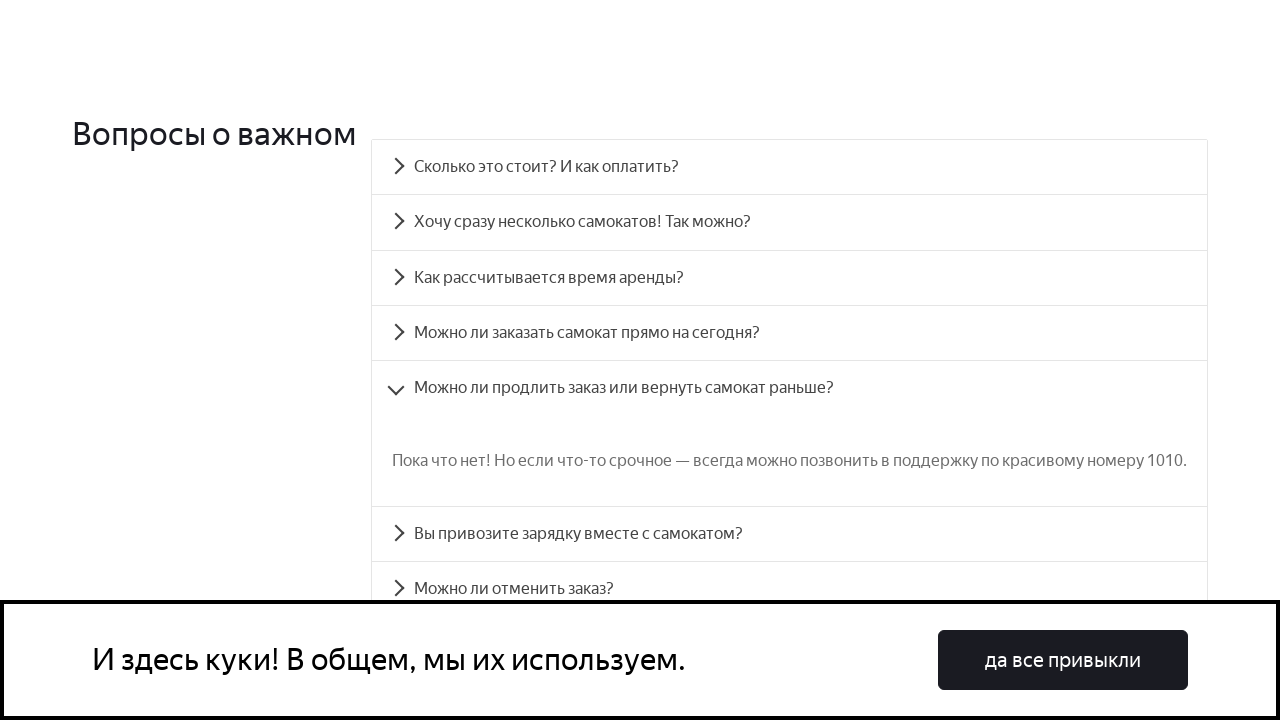

Retrieved answer text for question 5
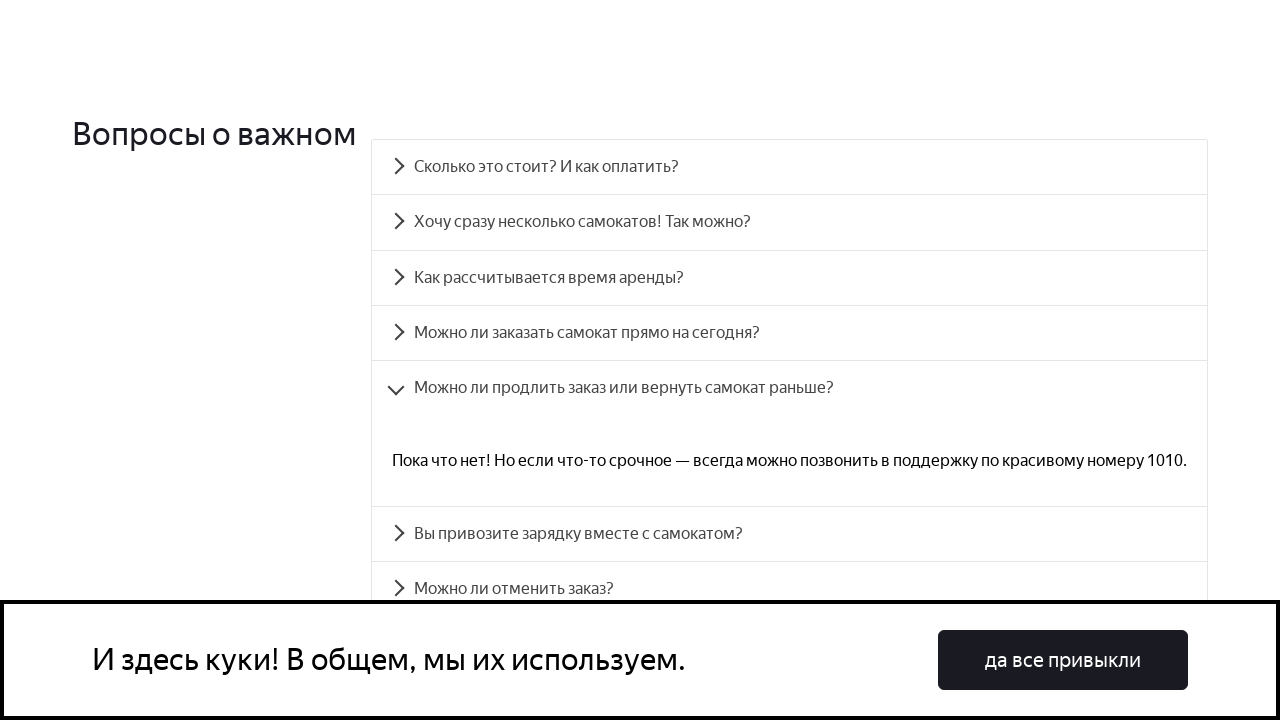

Verified answer for question 5 matches expected text
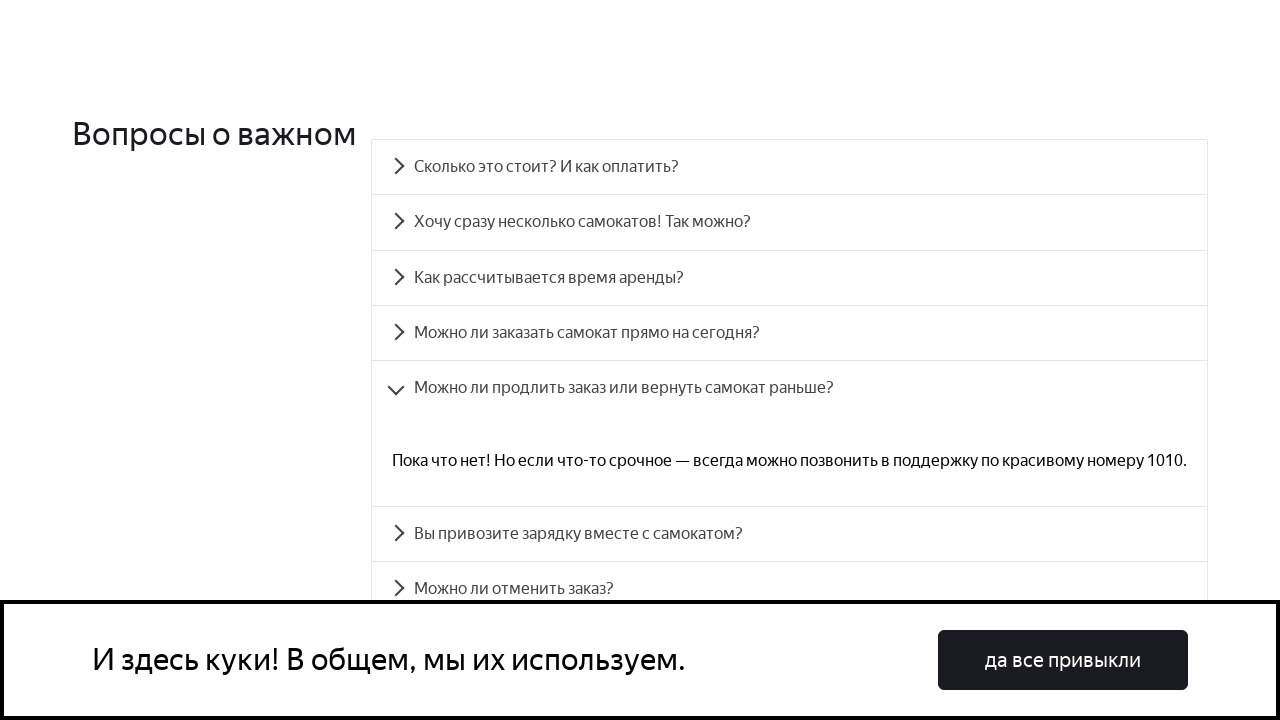

Clicked FAQ question 6 at (790, 534) on div.accordion div.accordion__item:nth-child(6) div.accordion__heading
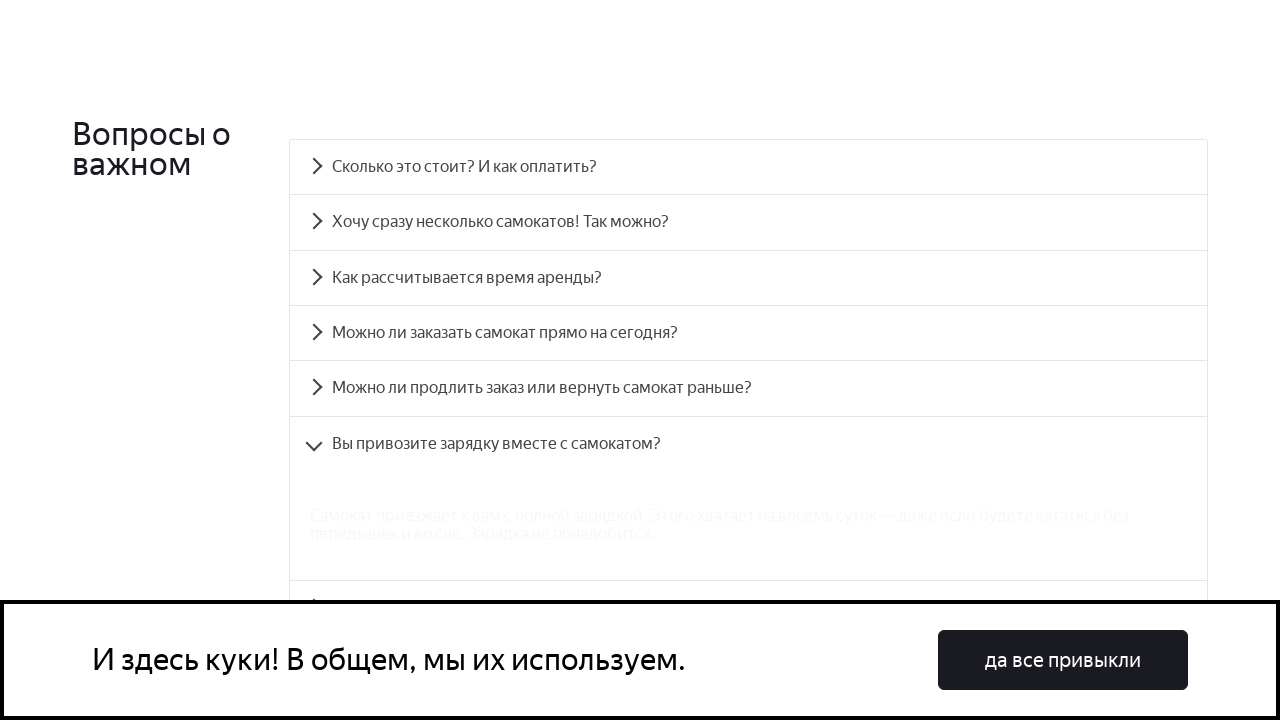

Answer panel for question 6 became visible
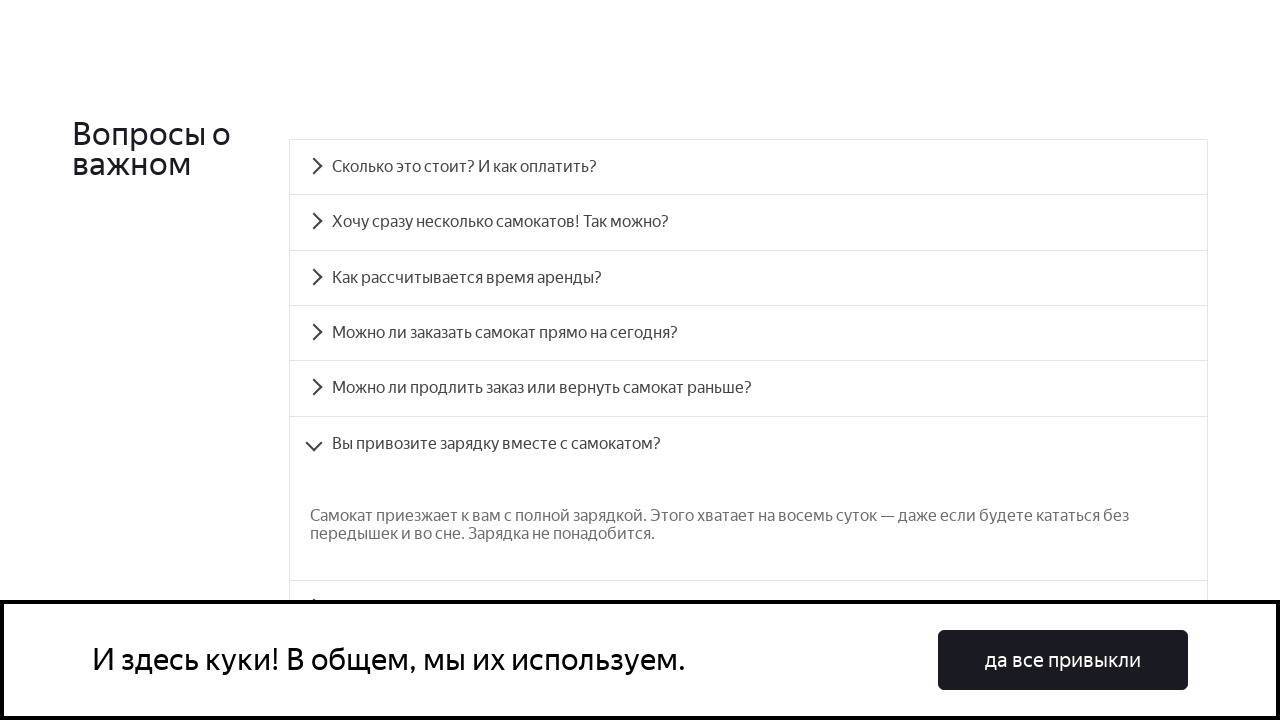

Retrieved answer text for question 6
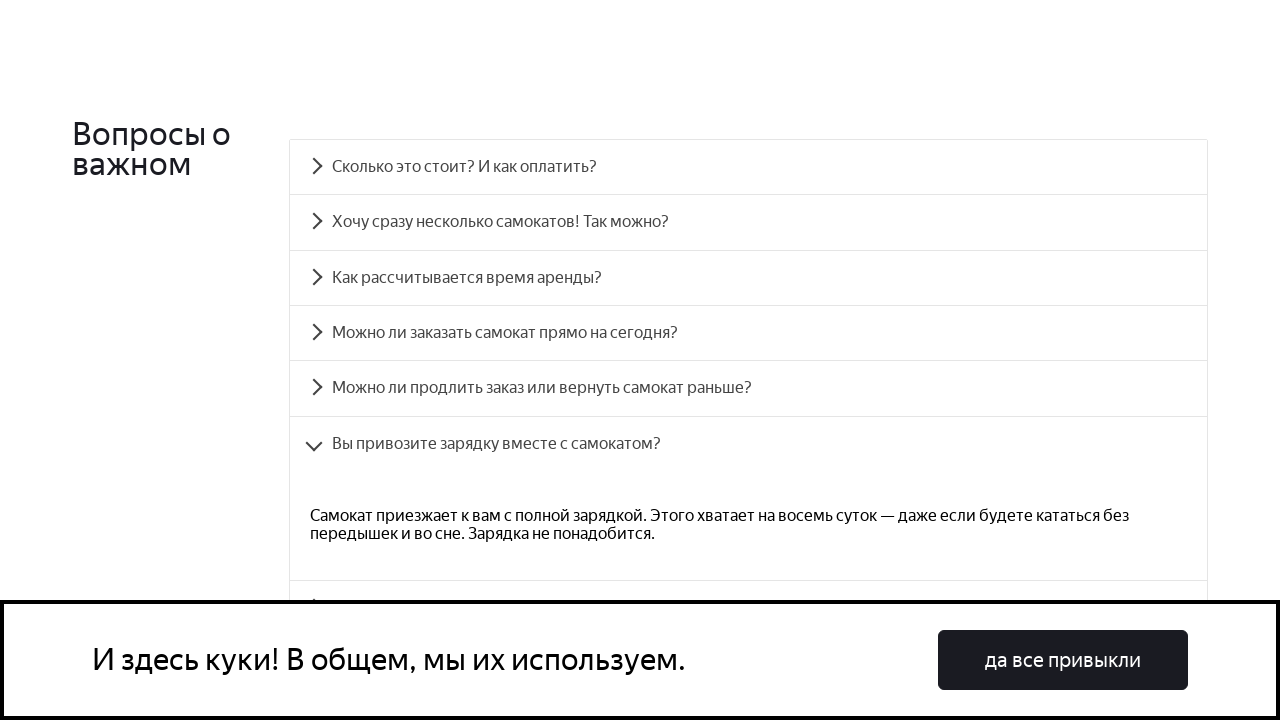

Verified answer for question 6 matches expected text
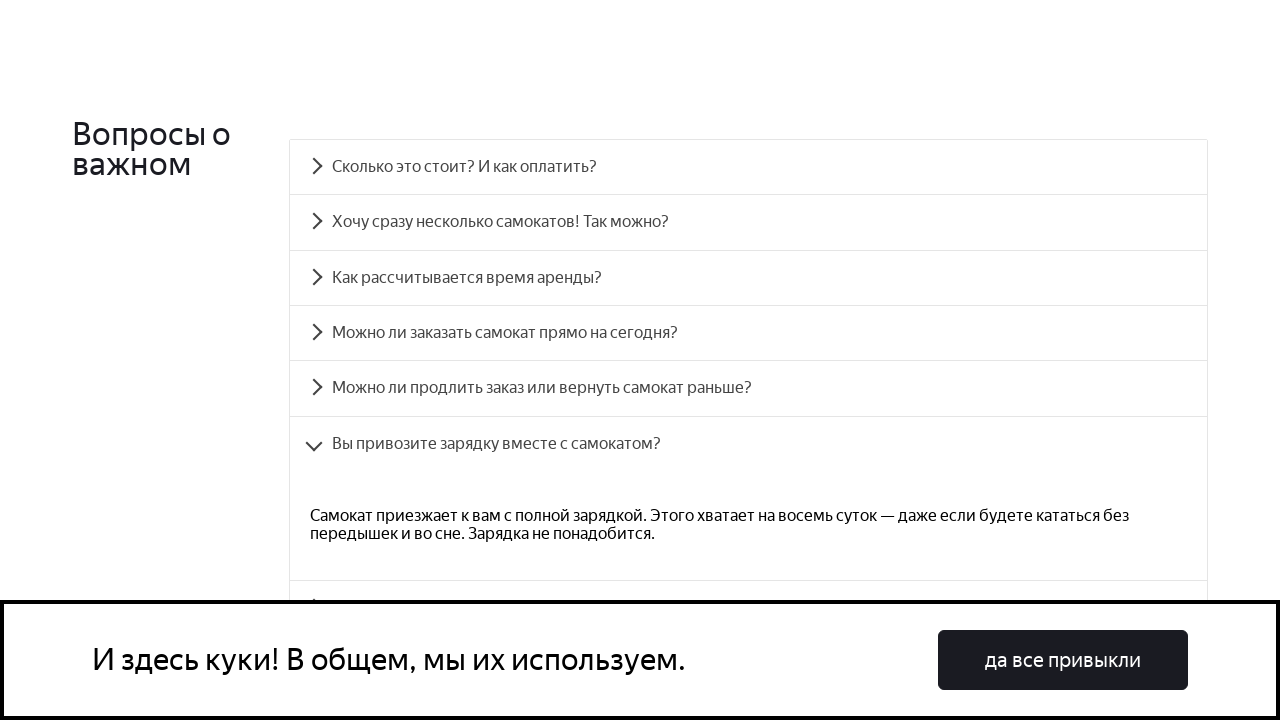

Clicked FAQ question 7 at (748, 436) on div.accordion div.accordion__item:nth-child(7) div.accordion__heading
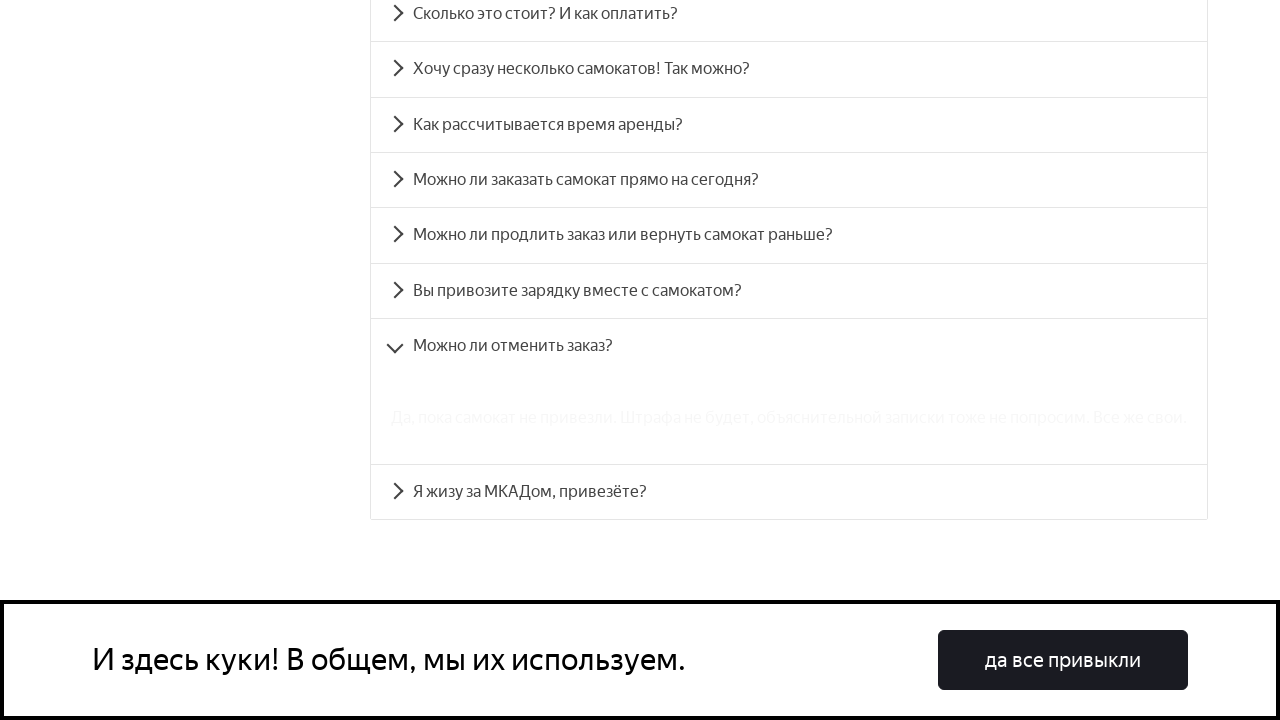

Answer panel for question 7 became visible
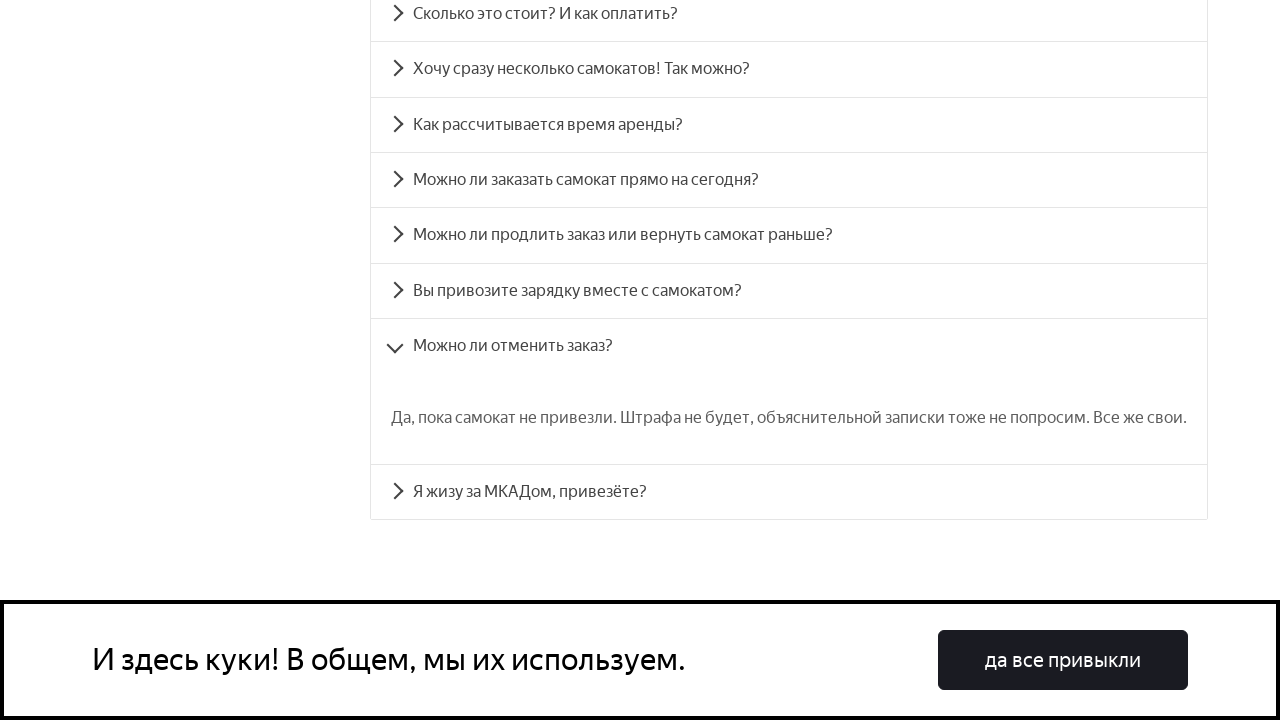

Retrieved answer text for question 7
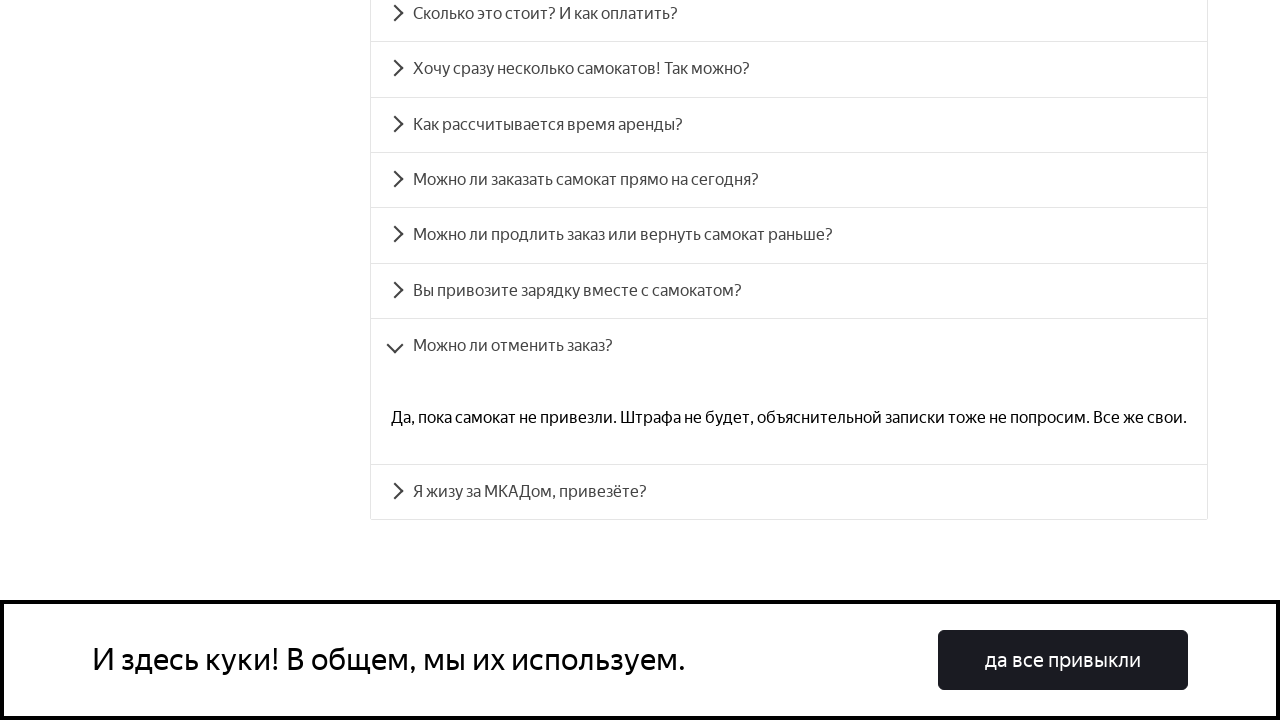

Verified answer for question 7 matches expected text
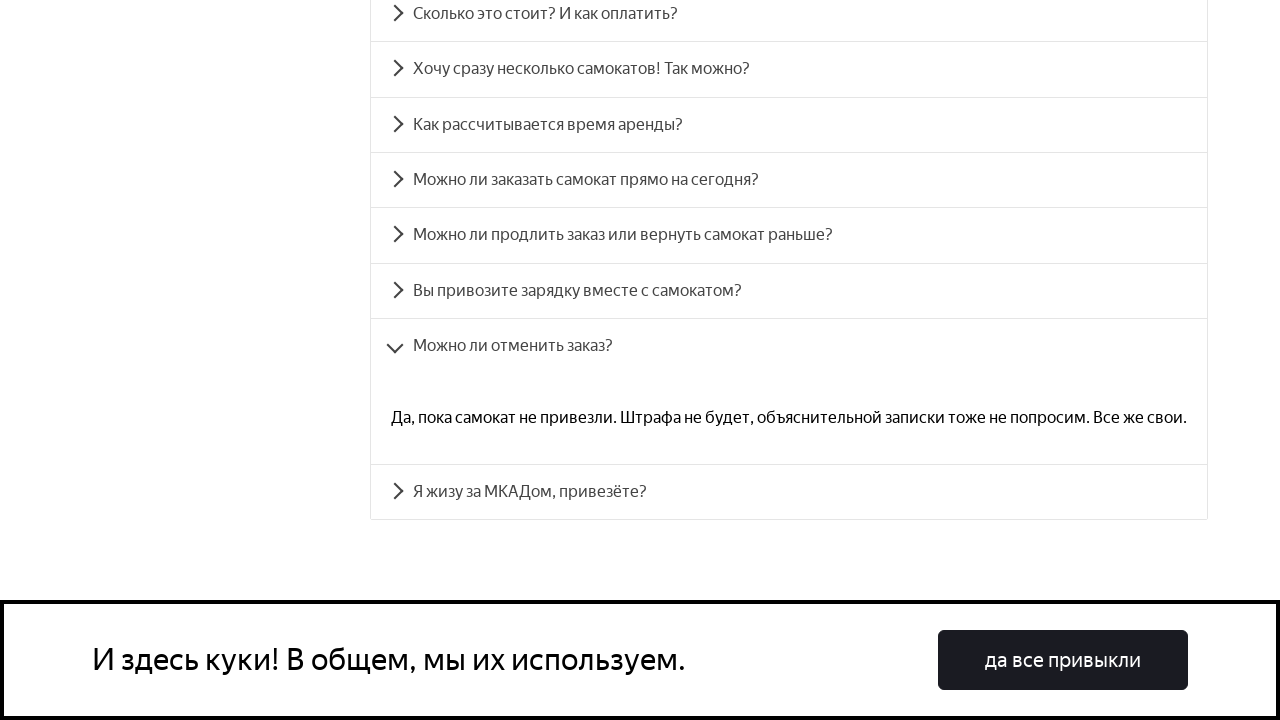

Clicked FAQ question 8 at (789, 492) on div.accordion div.accordion__item:nth-child(8) div.accordion__heading
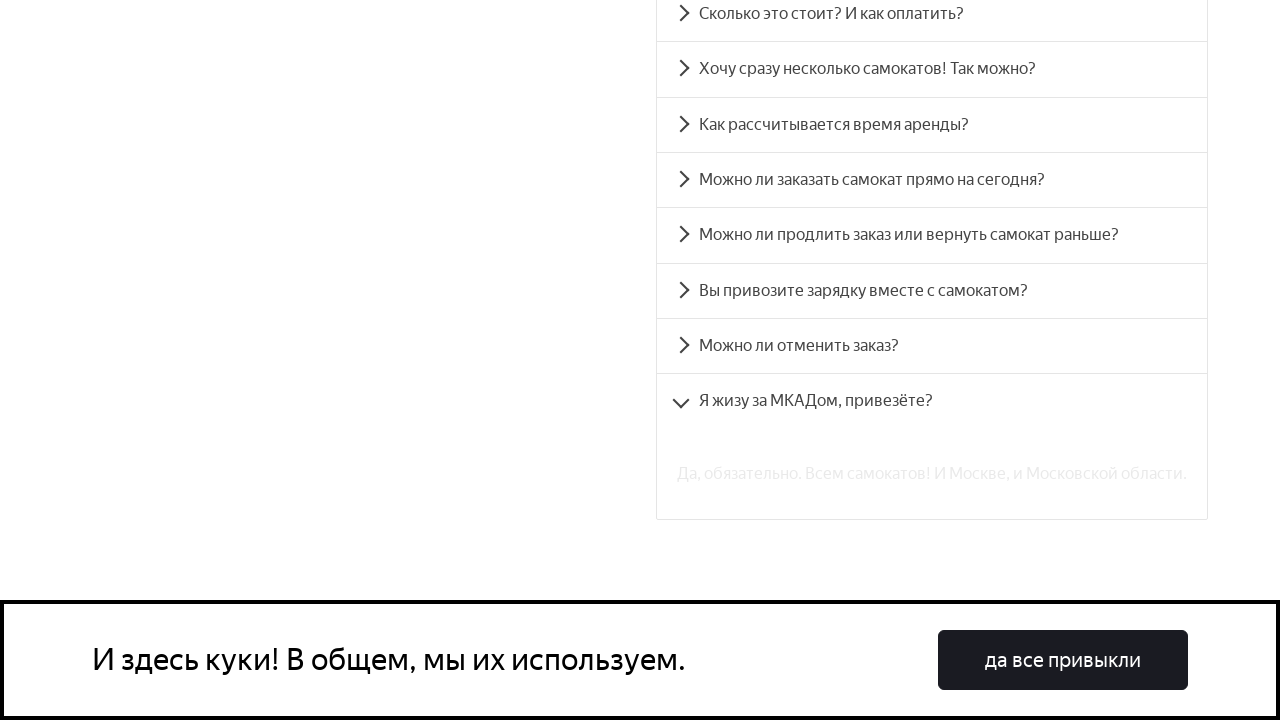

Answer panel for question 8 became visible
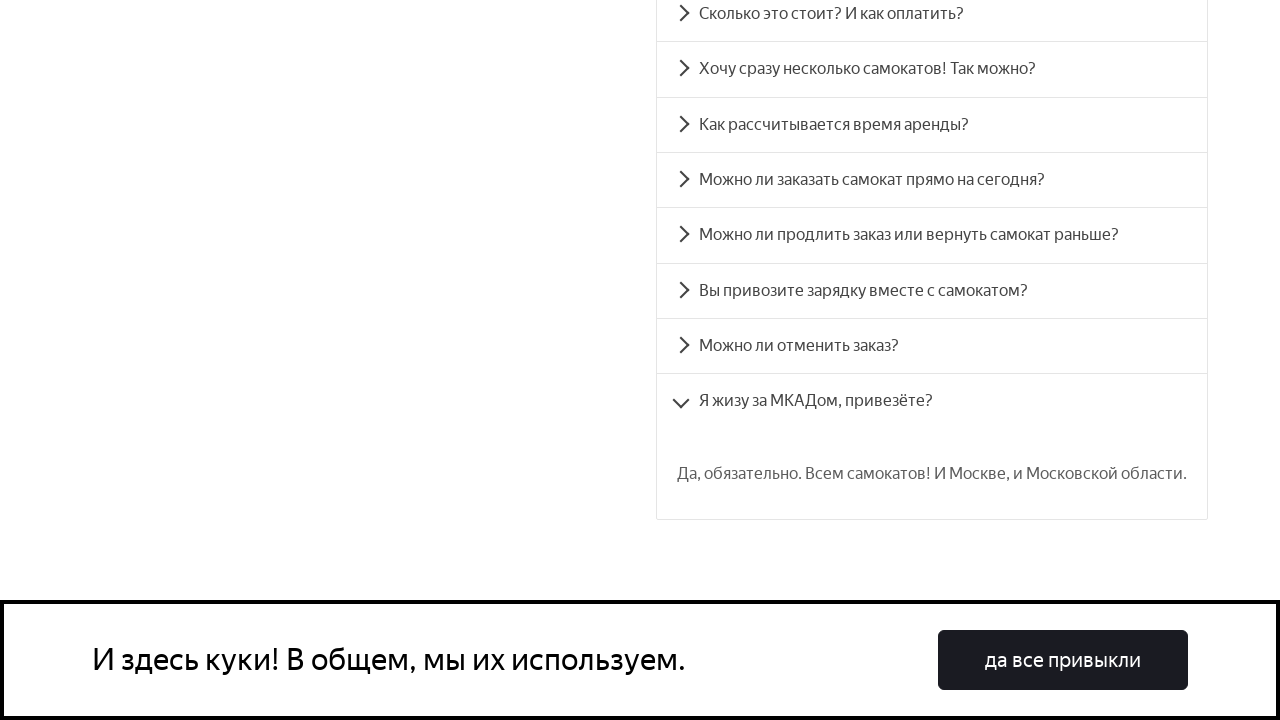

Retrieved answer text for question 8
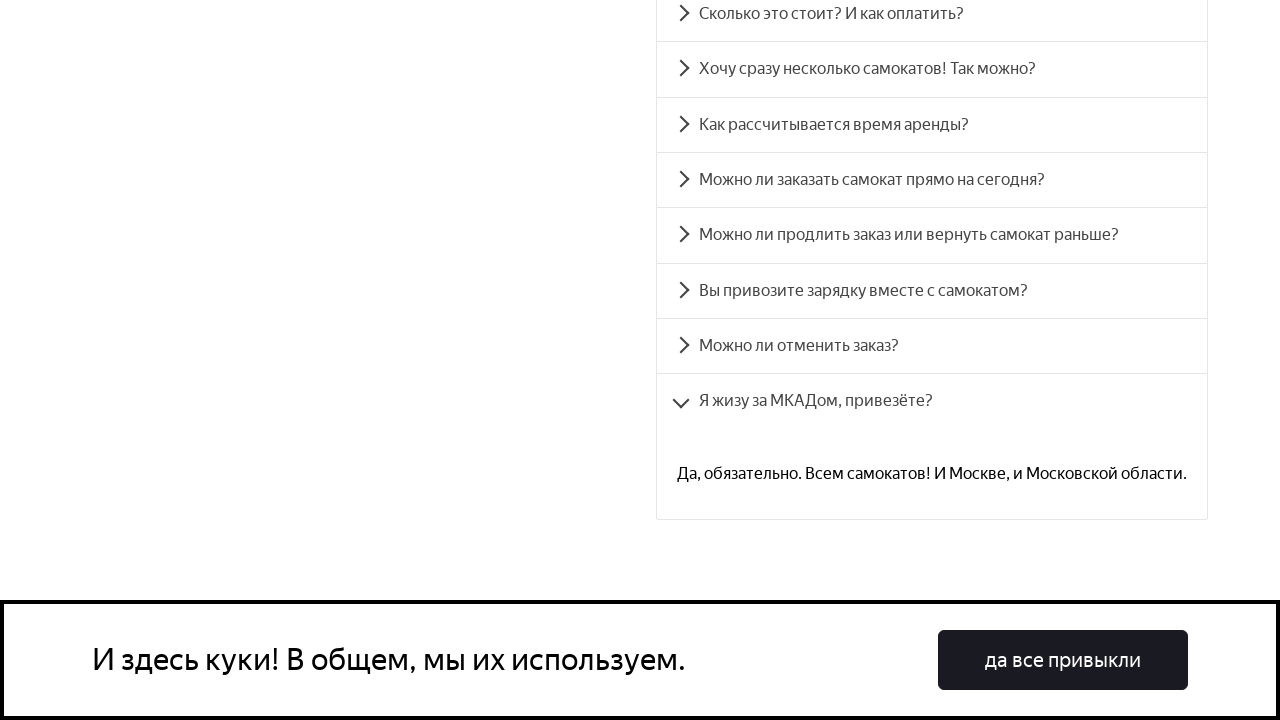

Verified answer for question 8 matches expected text
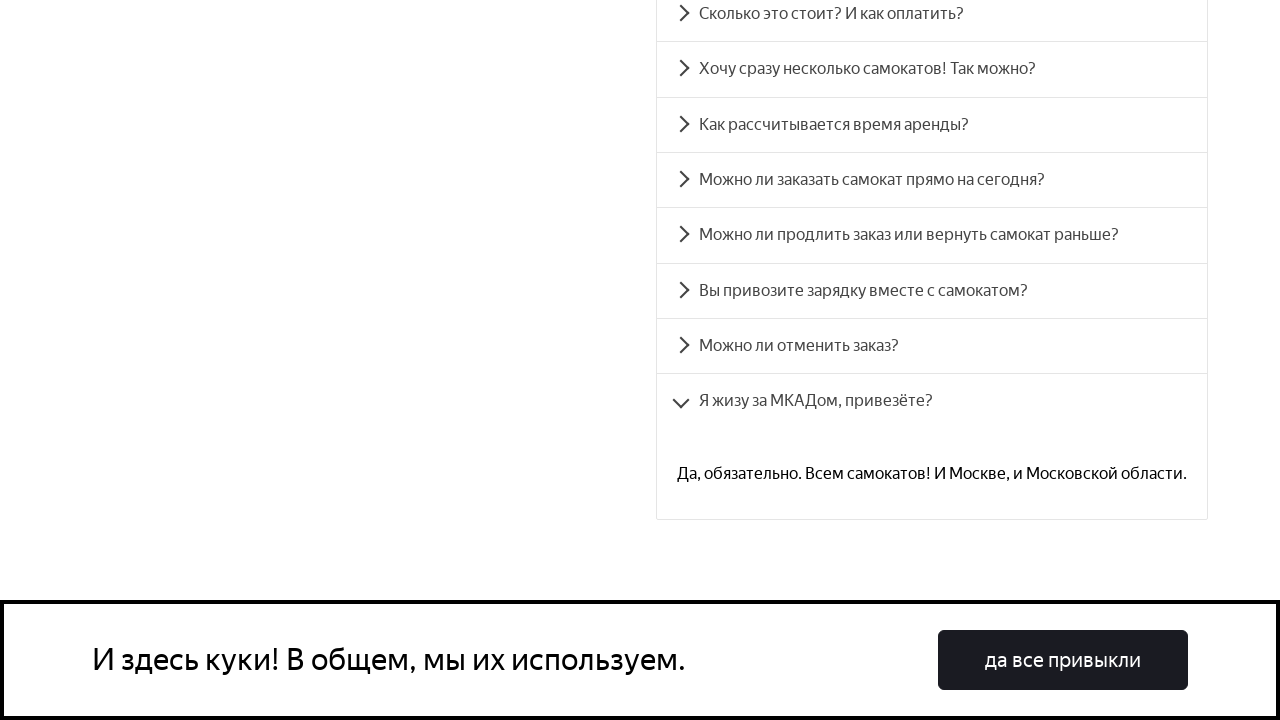

All FAQ answers verified successfully
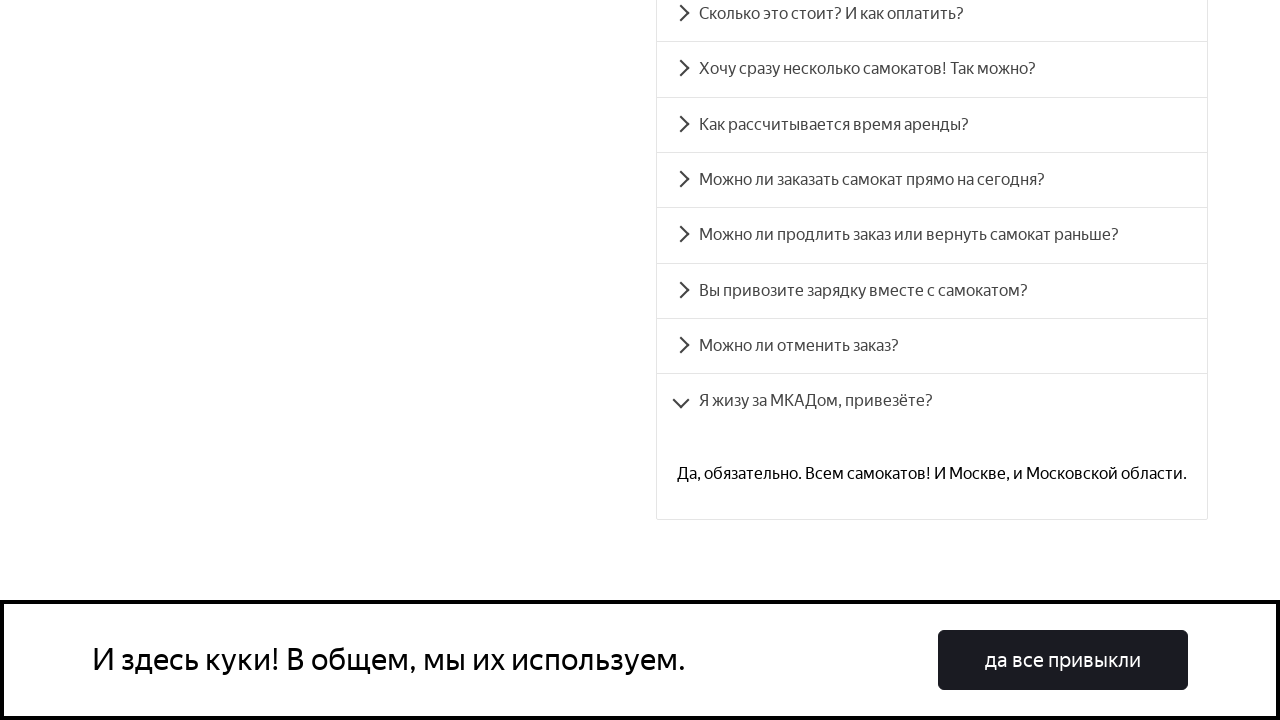

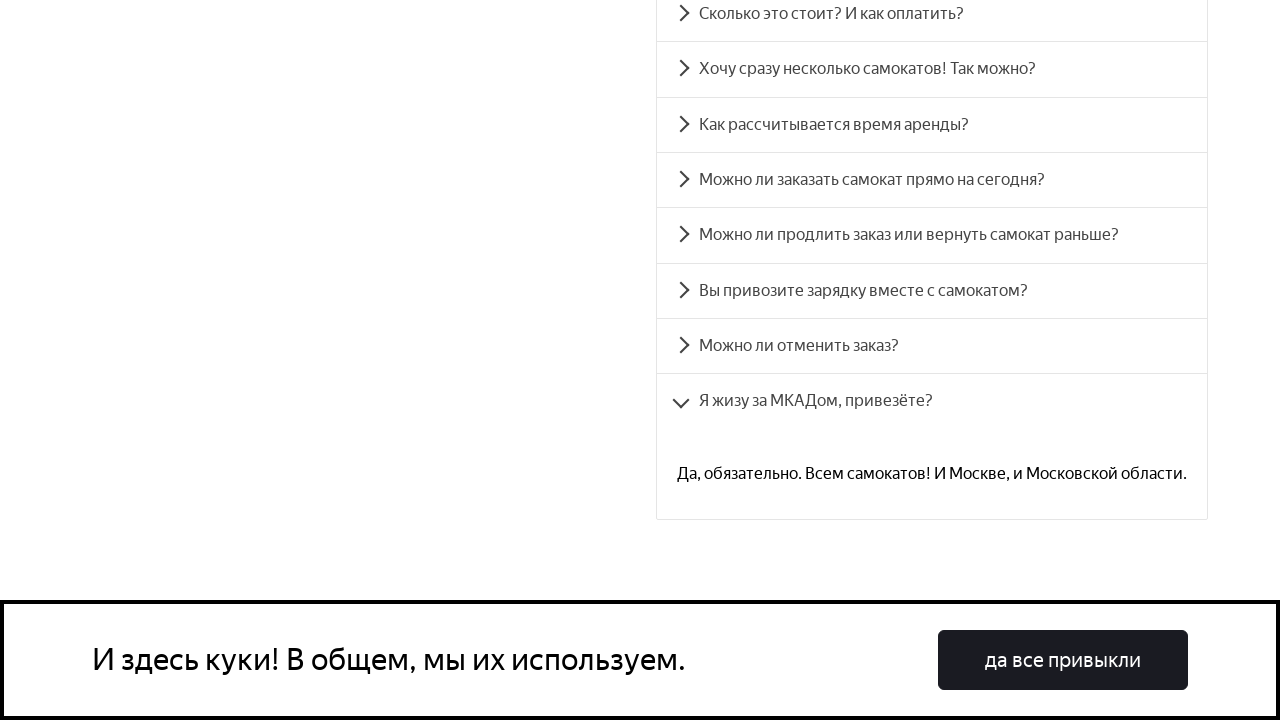